Tests checkbox functionality on a dropdown practice page by clicking a "friends and family" checkbox, verifying it's selected, clicking it again to deselect, and verifying there are 6 checkboxes on the page

Starting URL: https://rahulshettyacademy.com/dropdownsPractise/

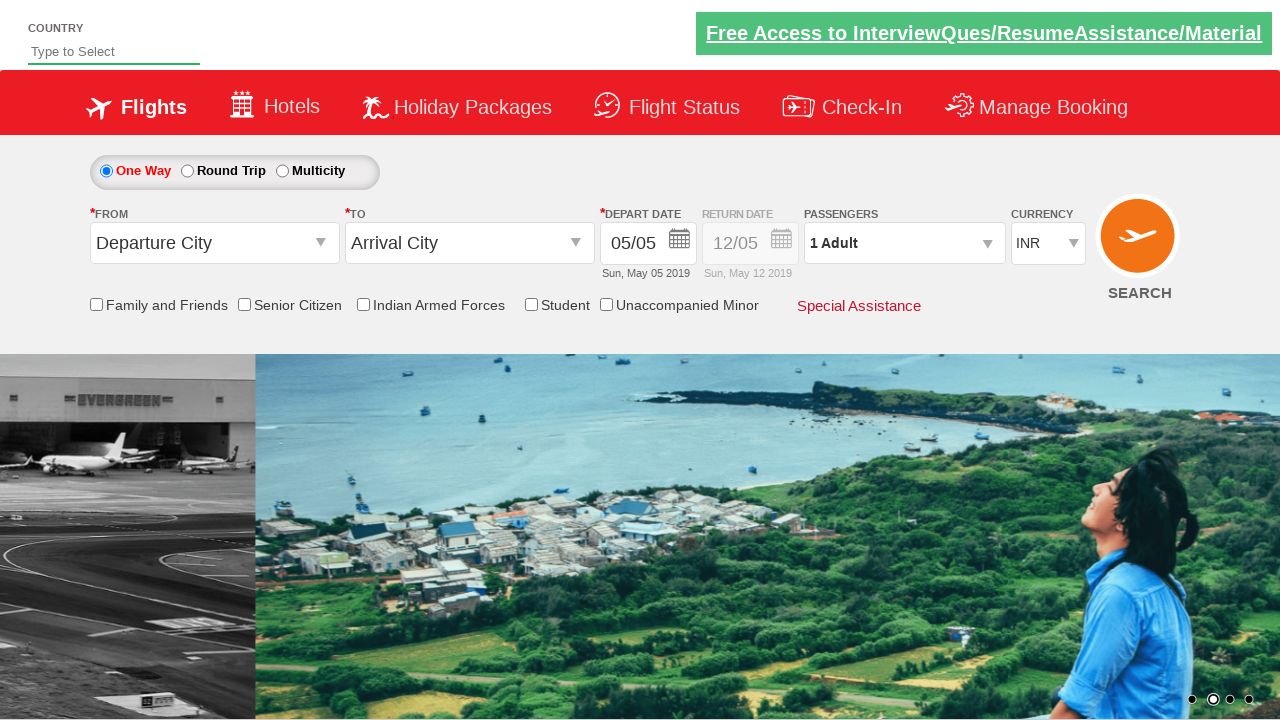

Clicked friends and family checkbox at (96, 304) on input[id*='friendsandfamily']
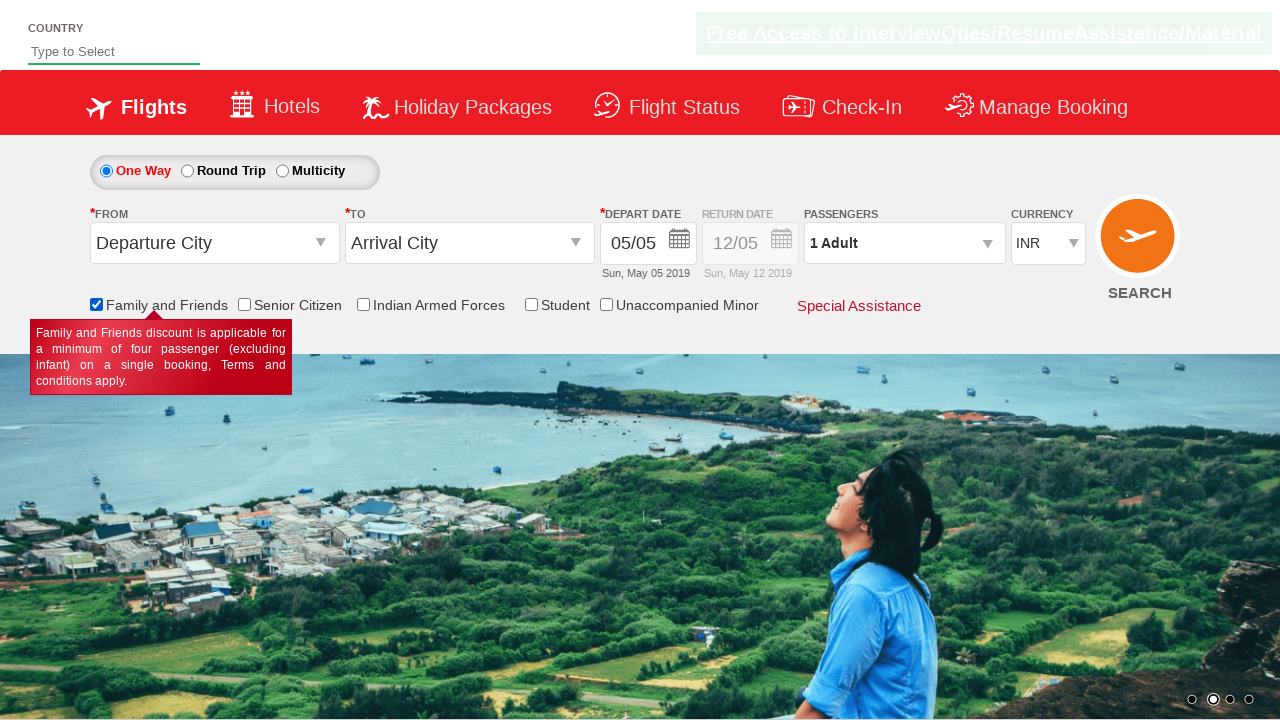

Verified friends and family checkbox is selected
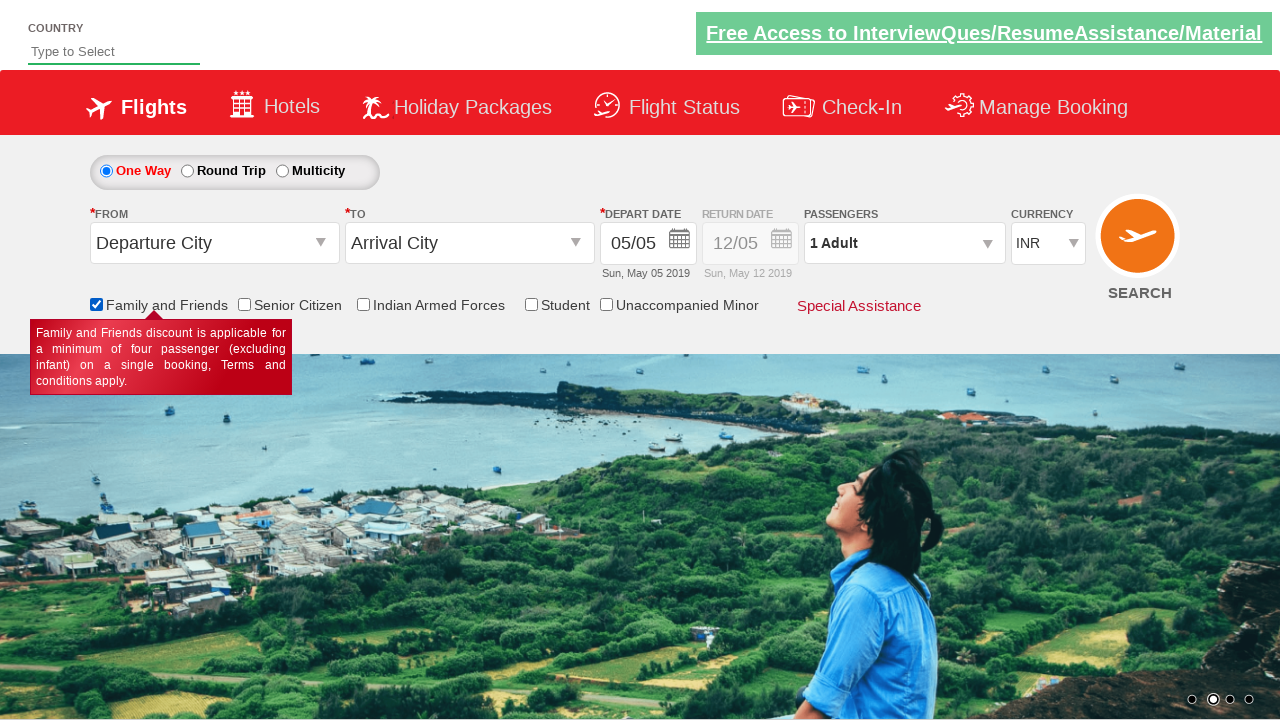

Waited 2 seconds
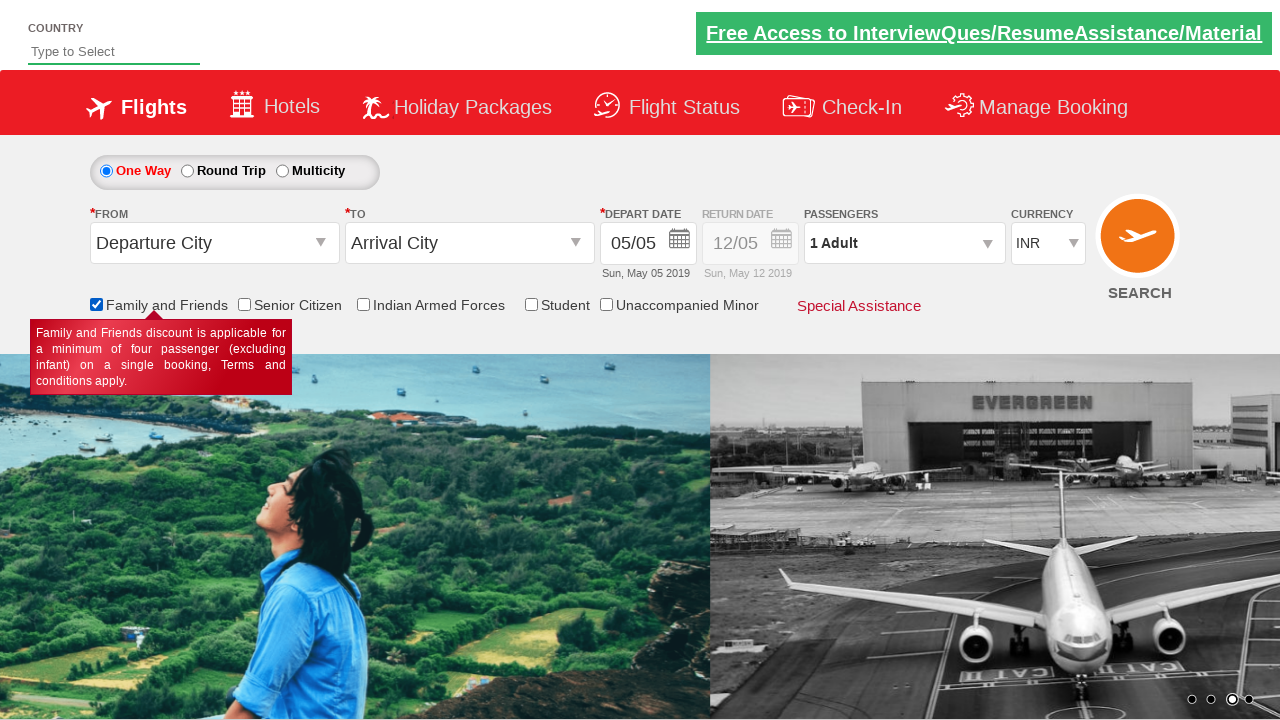

Clicked friends and family checkbox again to deselect at (96, 304) on input[id*='friendsandfamily']
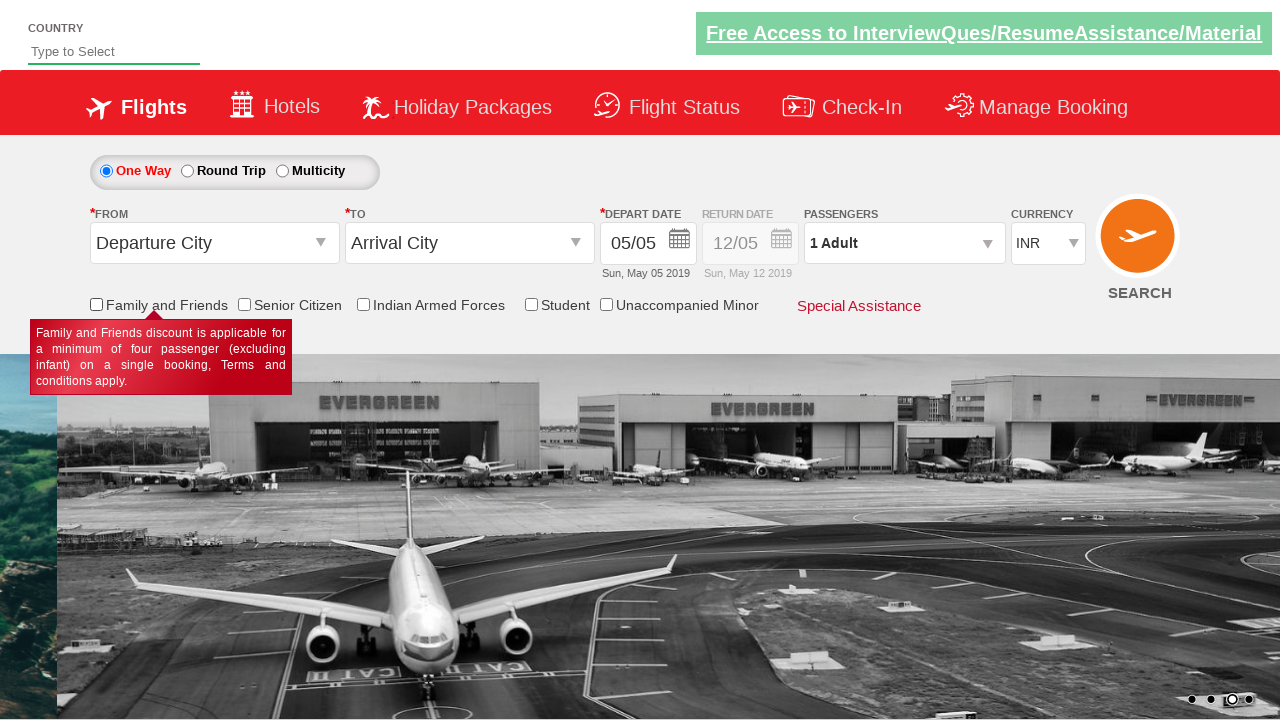

Verified friends and family checkbox is now deselected
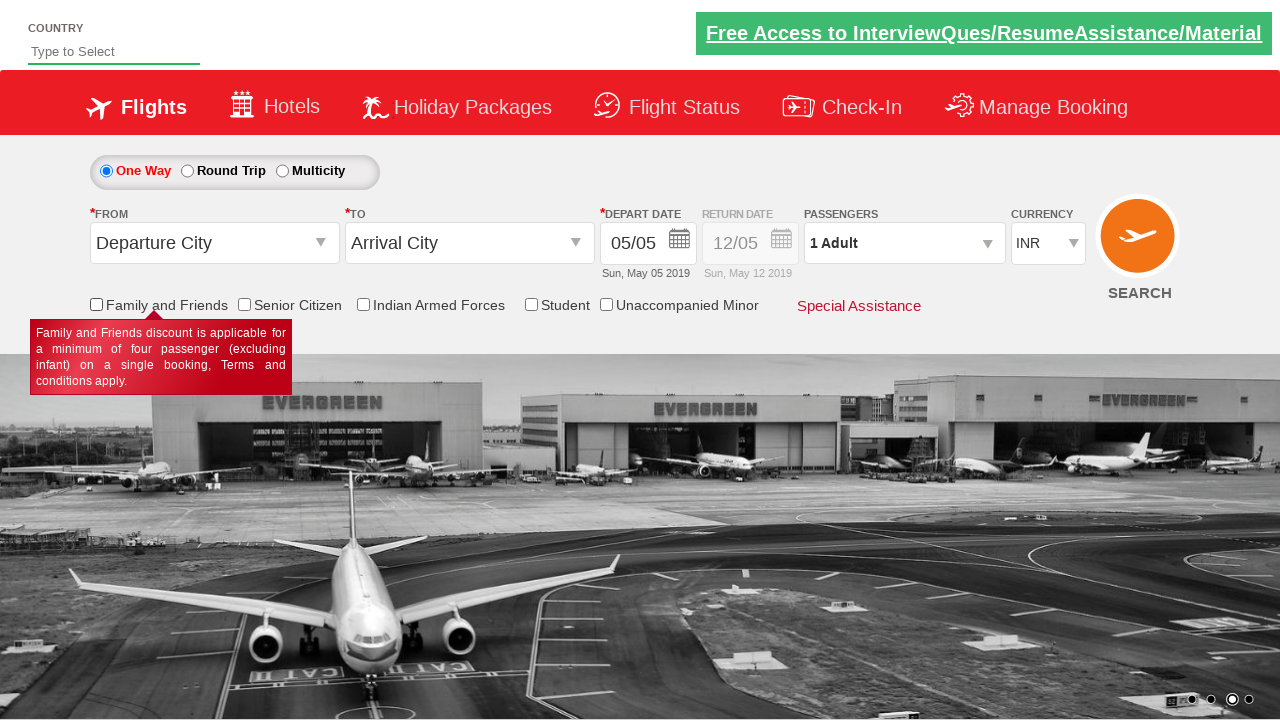

Located all checkboxes on the page
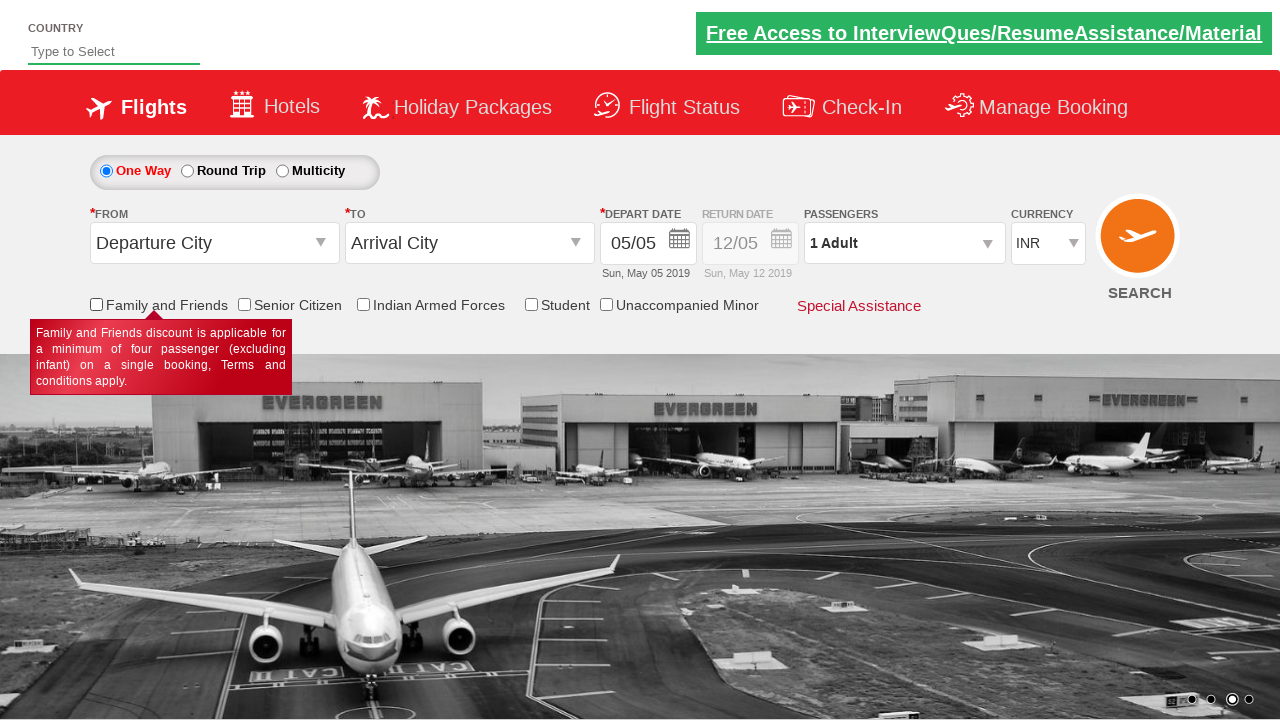

Counted total checkboxes on the page
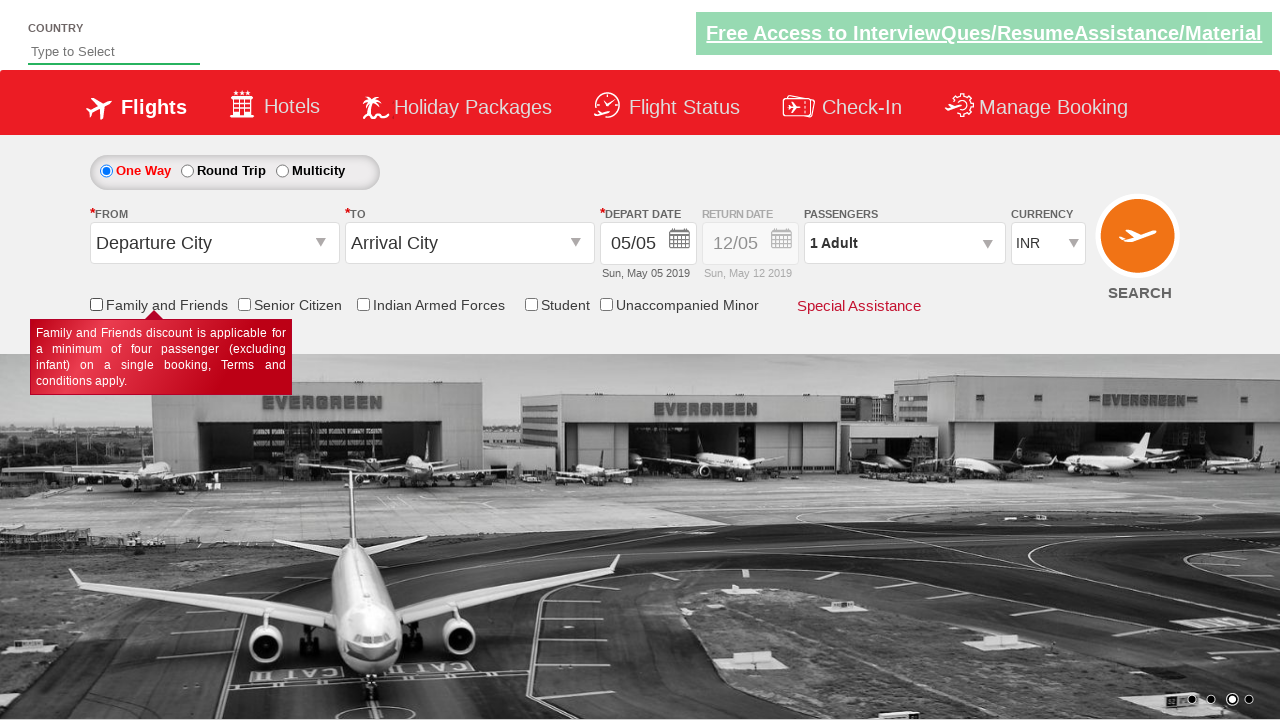

Verified there are exactly 6 checkboxes on the page
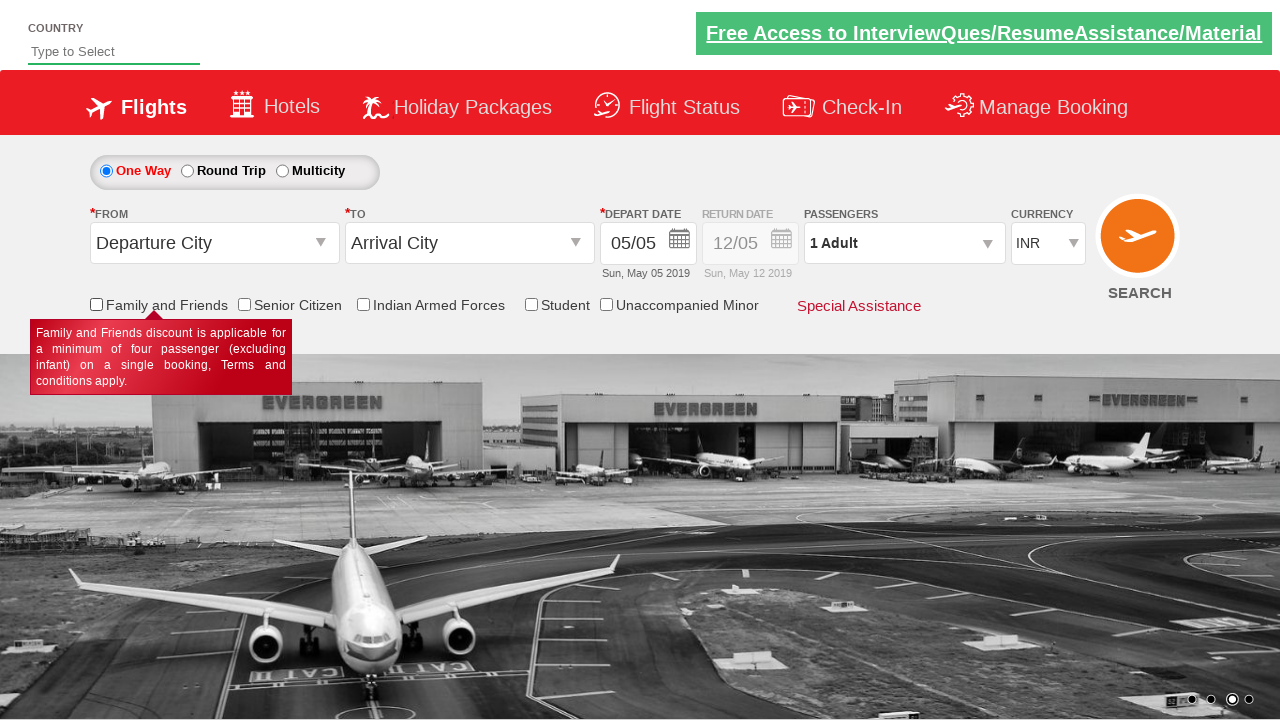

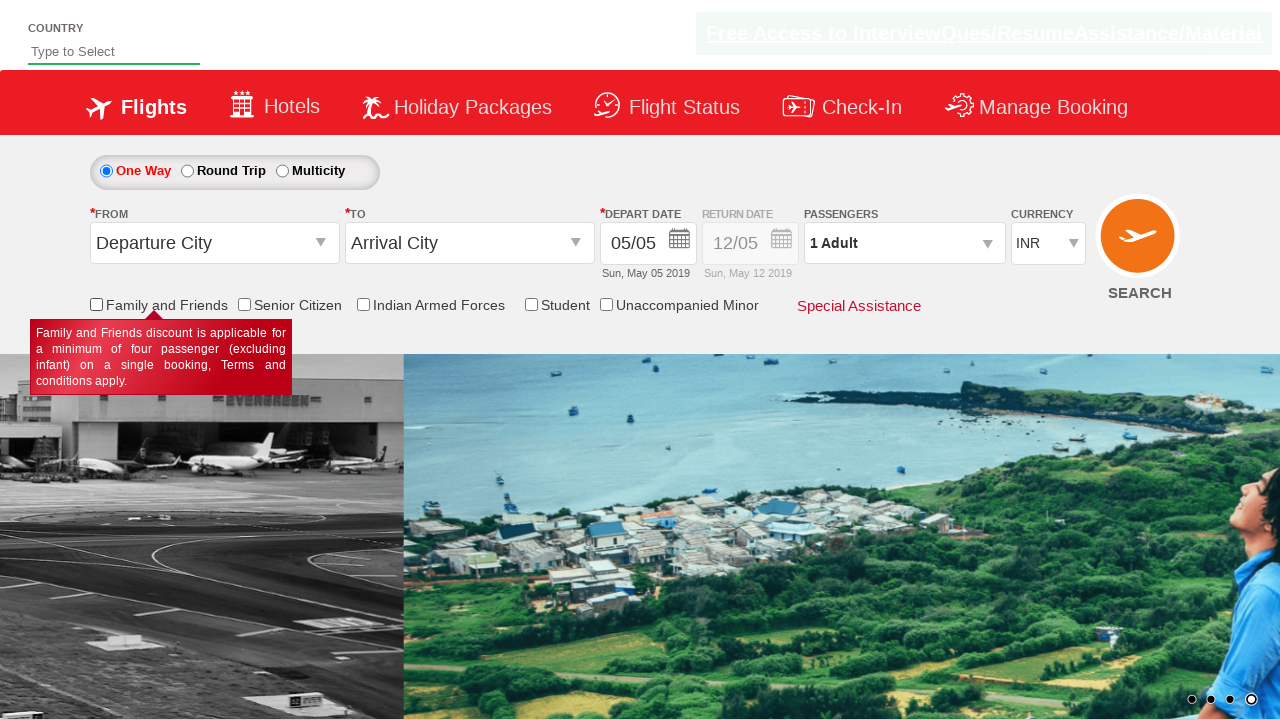